Tests selecting an option from a dropdown by iterating through all options and clicking the one with matching text, then verifies the selection was successful.

Starting URL: https://the-internet.herokuapp.com/dropdown

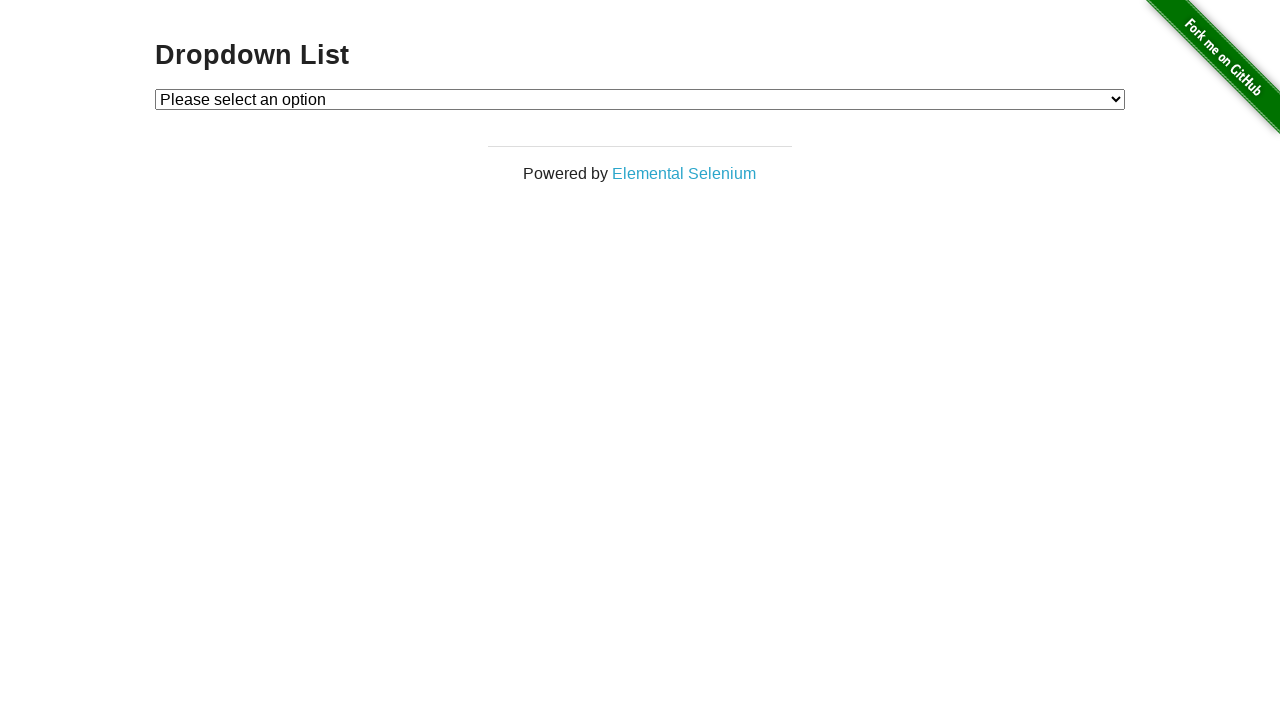

Selected 'Option 1' from dropdown on #dropdown
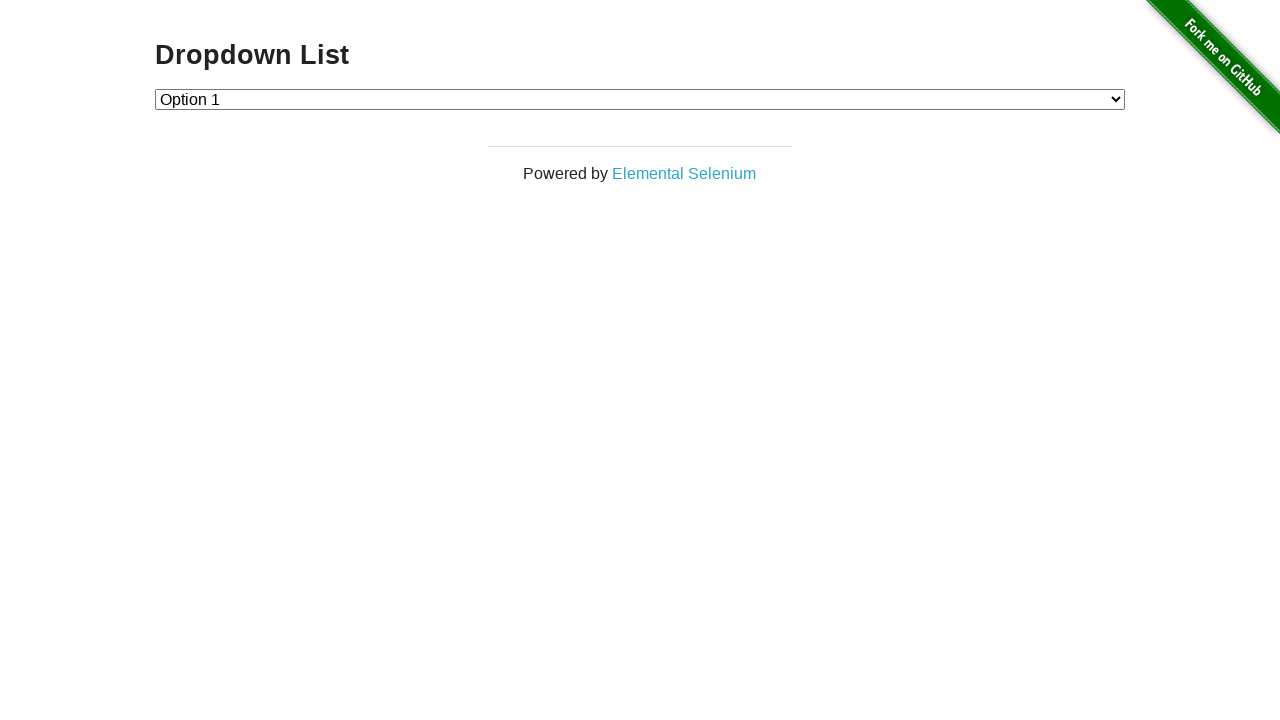

Retrieved selected dropdown value
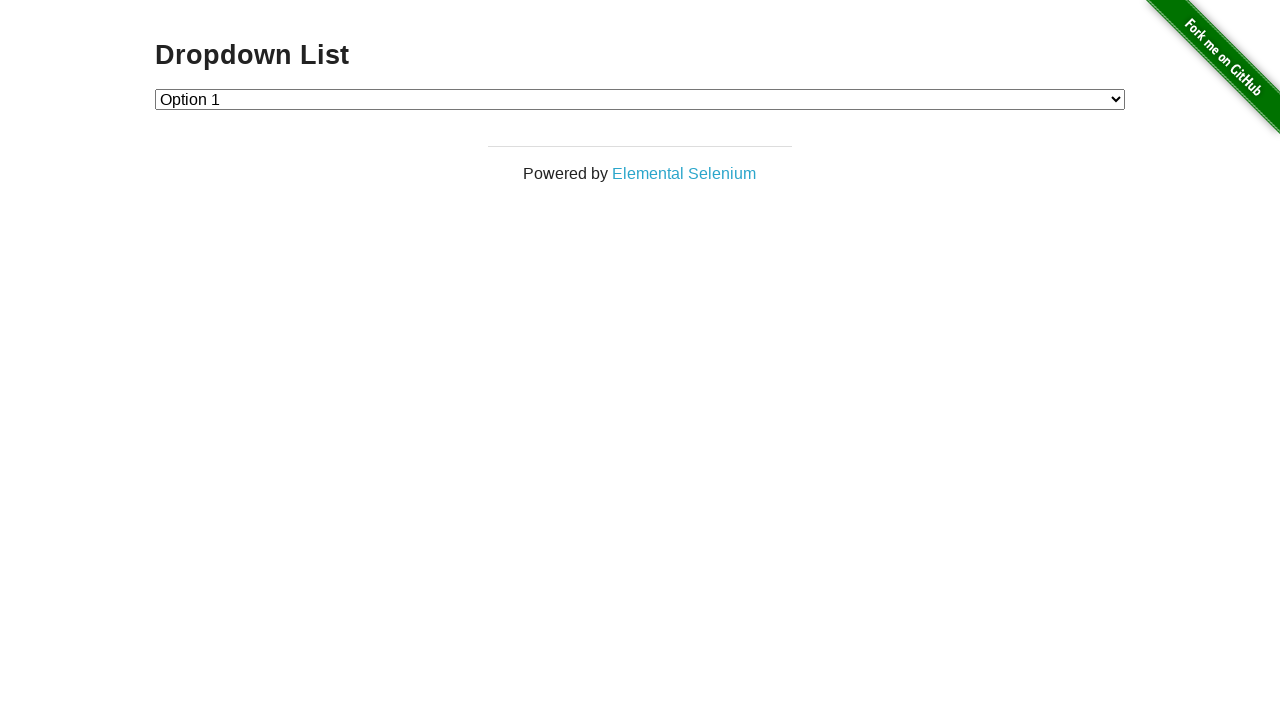

Verified that 'Option 1' was successfully selected (value='1')
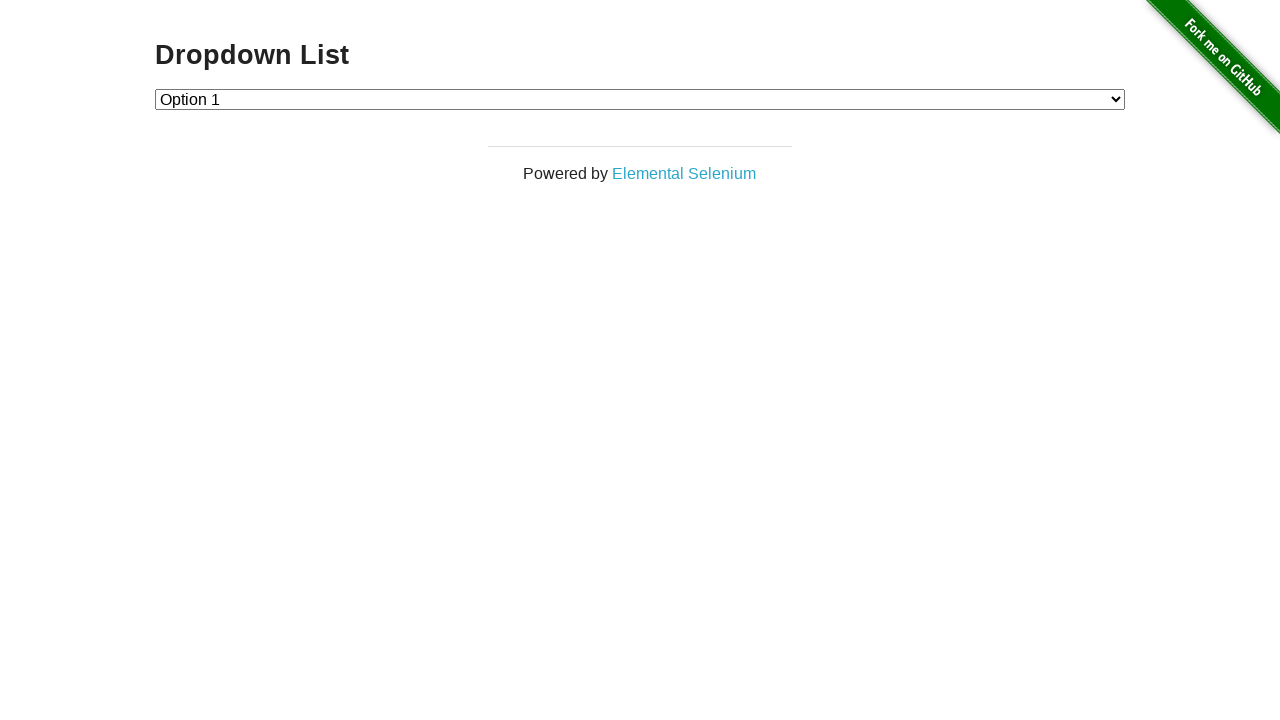

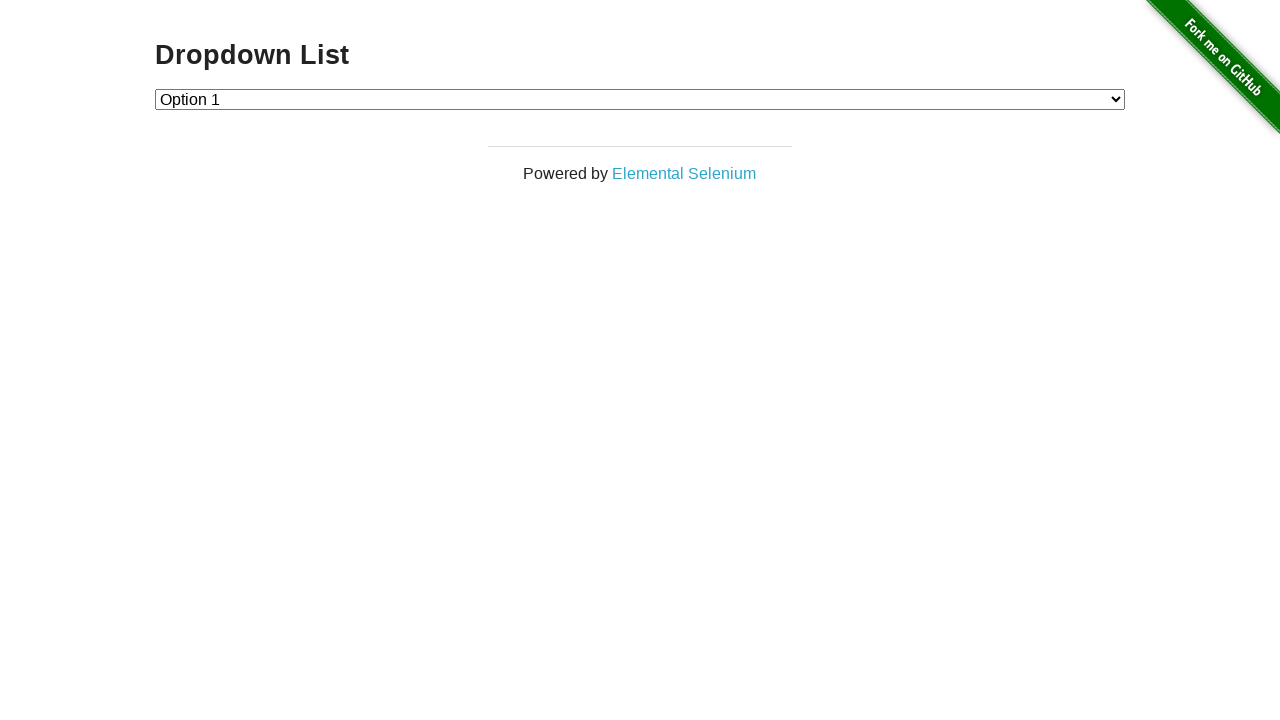